Tests checkbox functionality by clicking through multiple checkboxes on the page

Starting URL: https://codenboxautomationlab.com/practice/

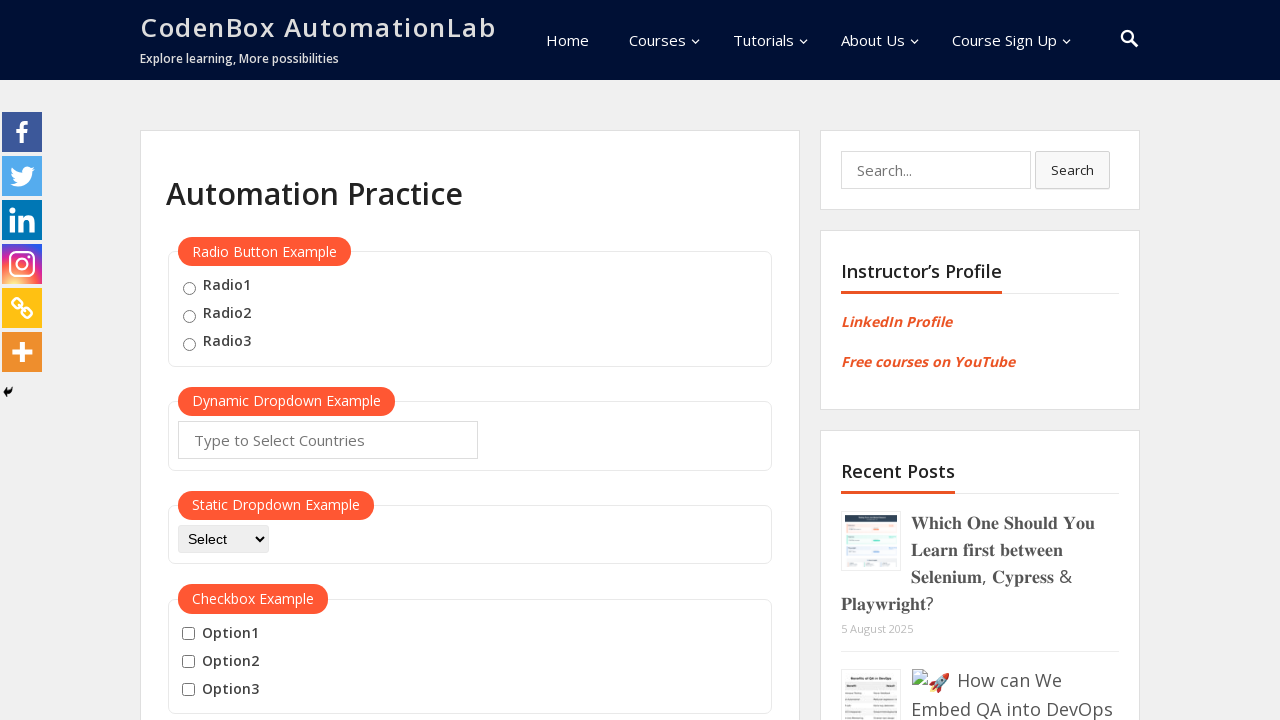

Waited for checkboxes to be present on the page
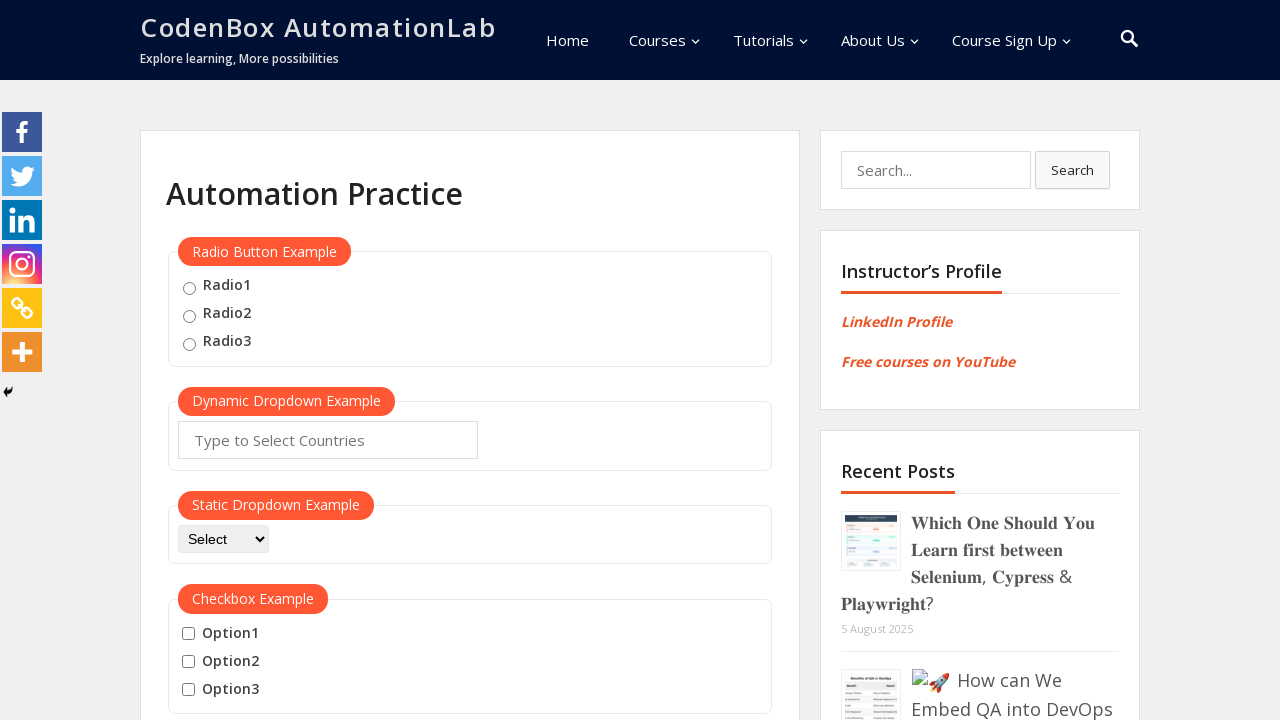

Located all checkboxes on the page
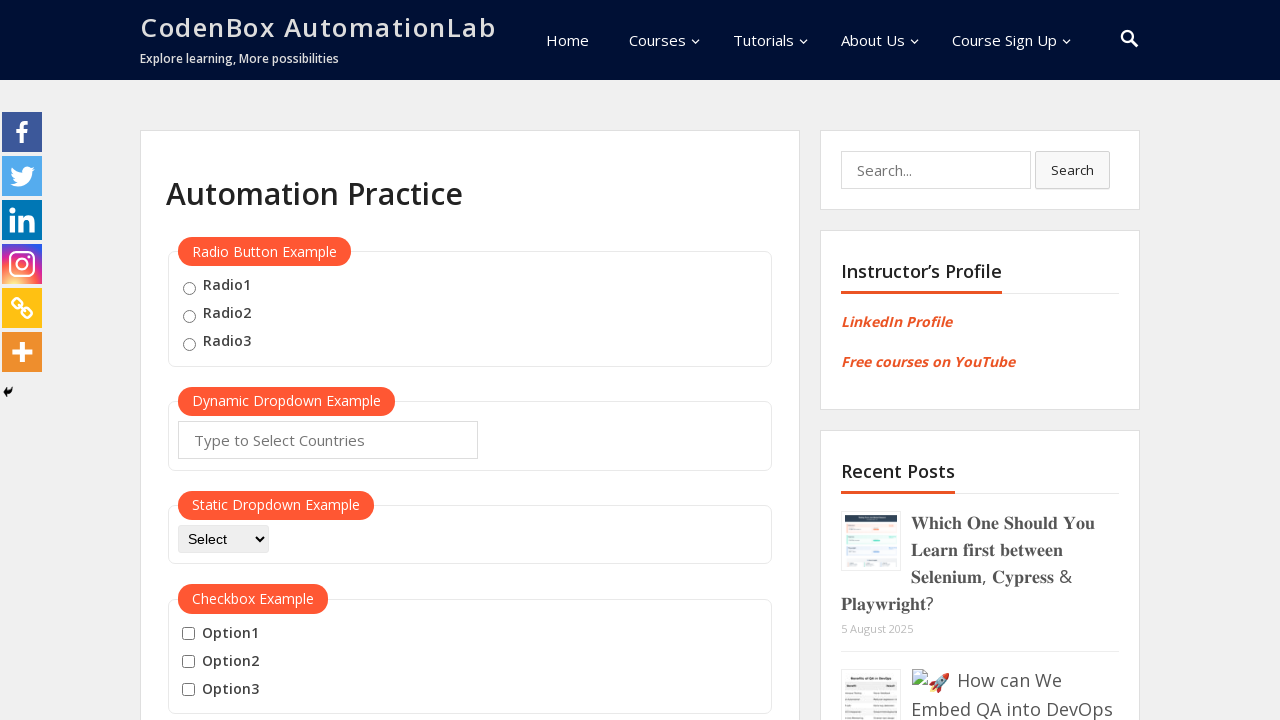

Found 3 checkboxes on the page
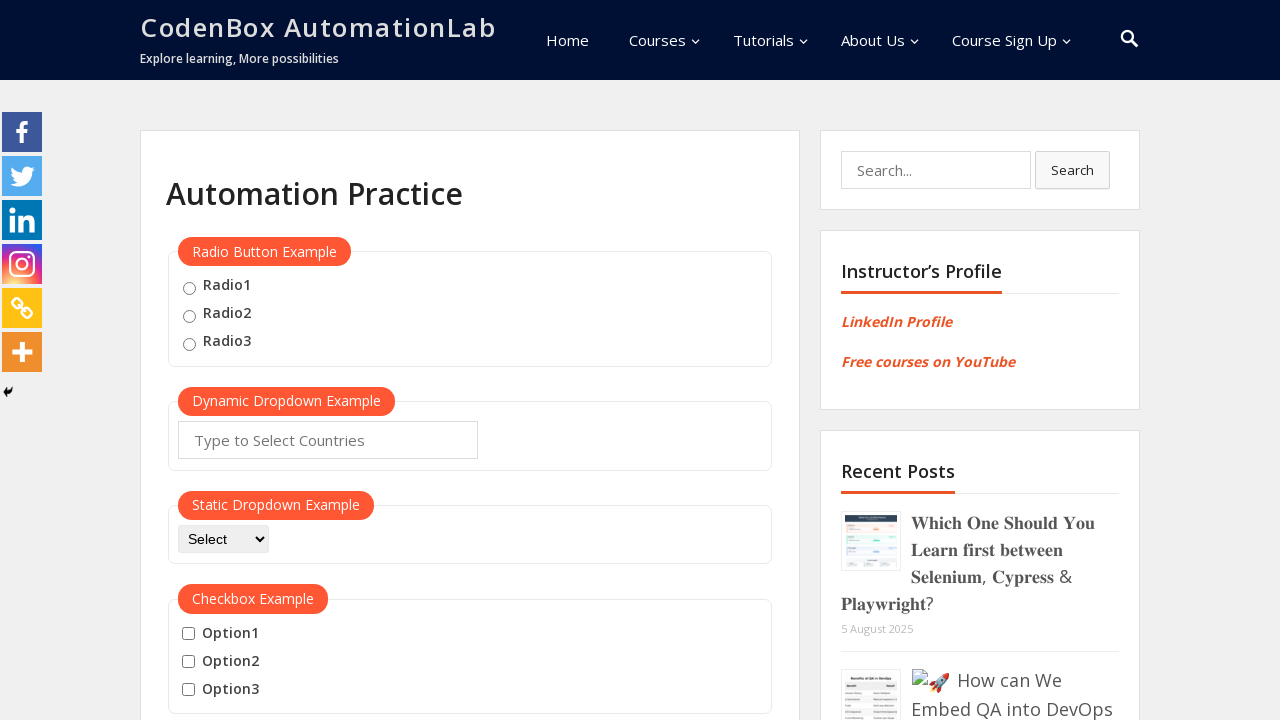

Clicked checkbox 1 of 3 at (188, 634) on input[type='checkbox'] >> nth=0
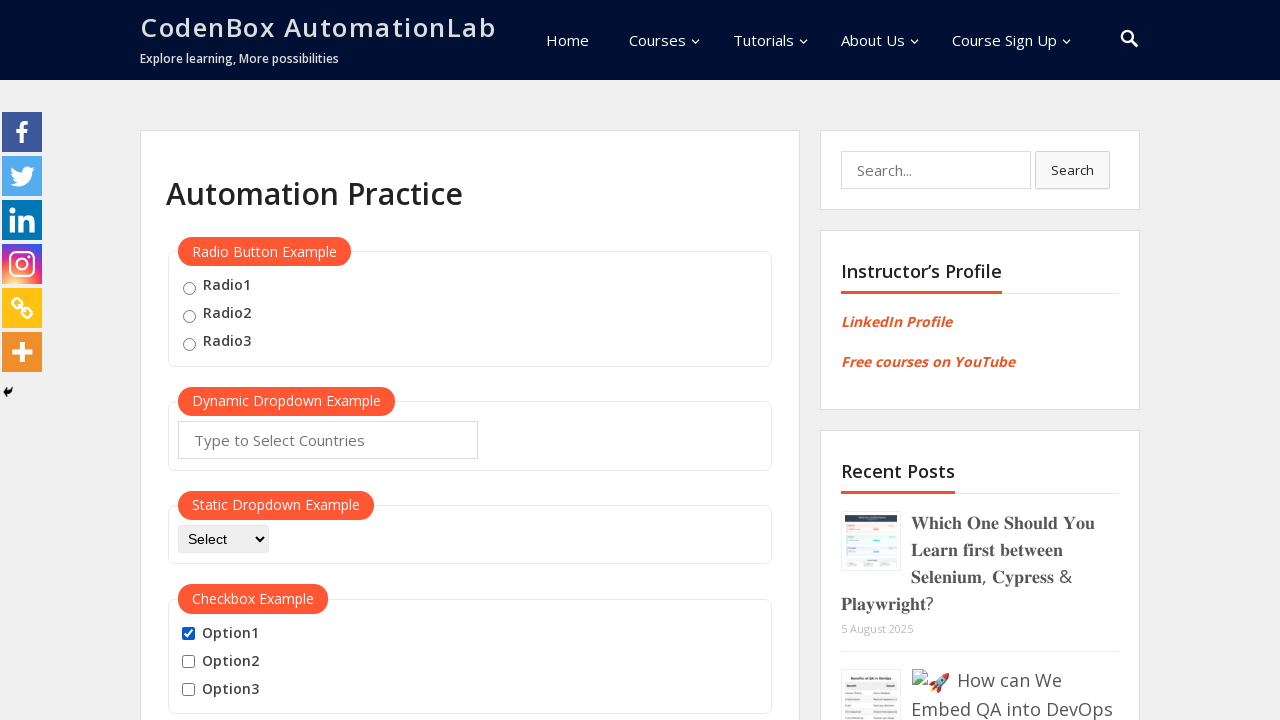

Waited 500ms after clicking checkbox 1
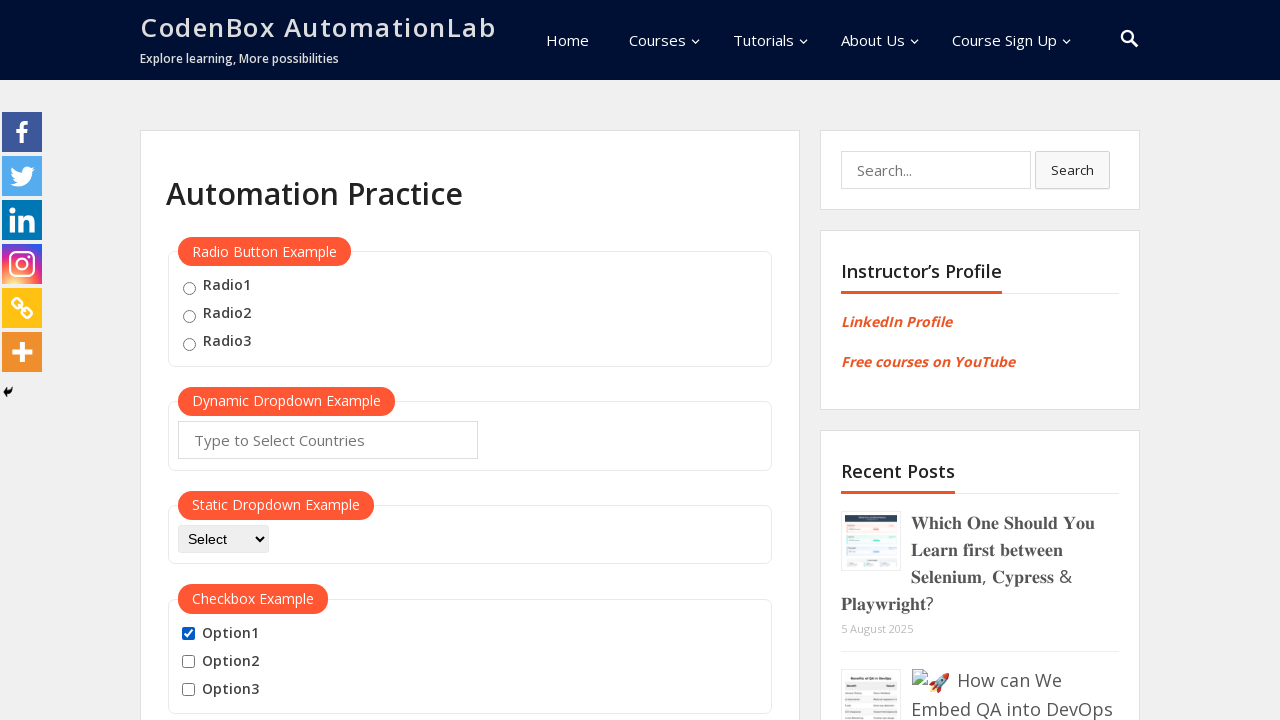

Clicked checkbox 2 of 3 at (188, 662) on input[type='checkbox'] >> nth=1
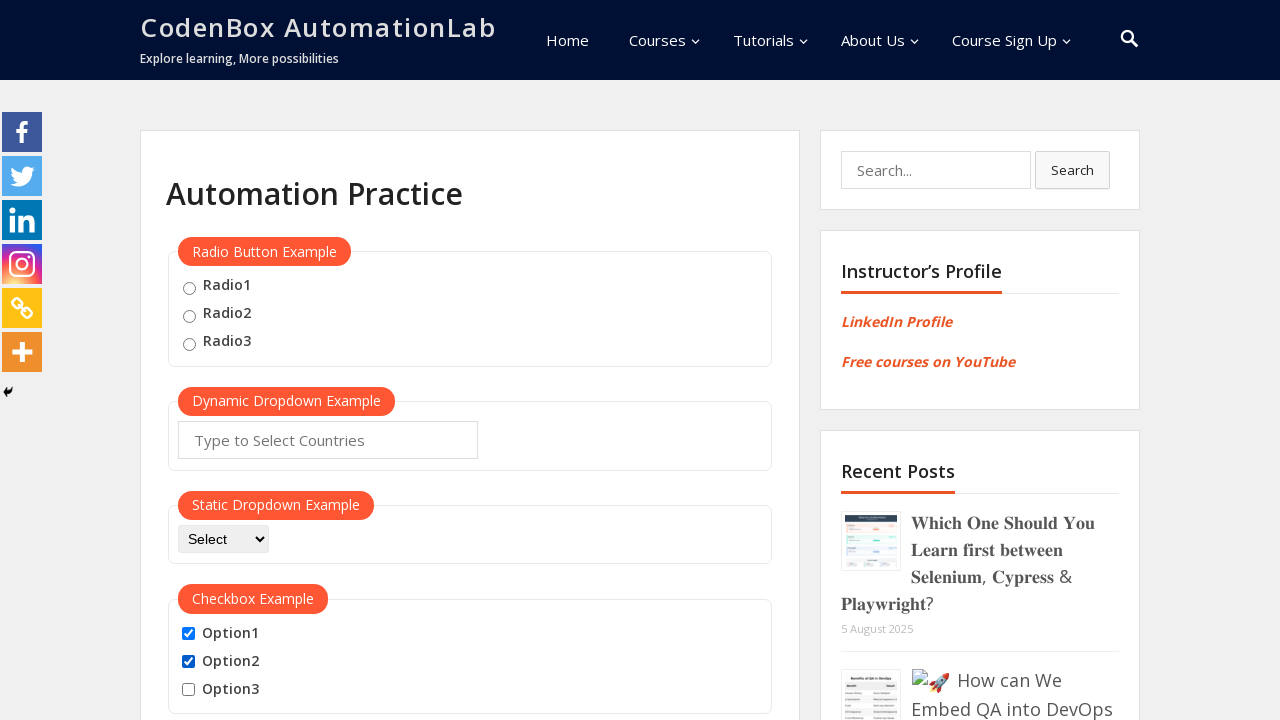

Waited 500ms after clicking checkbox 2
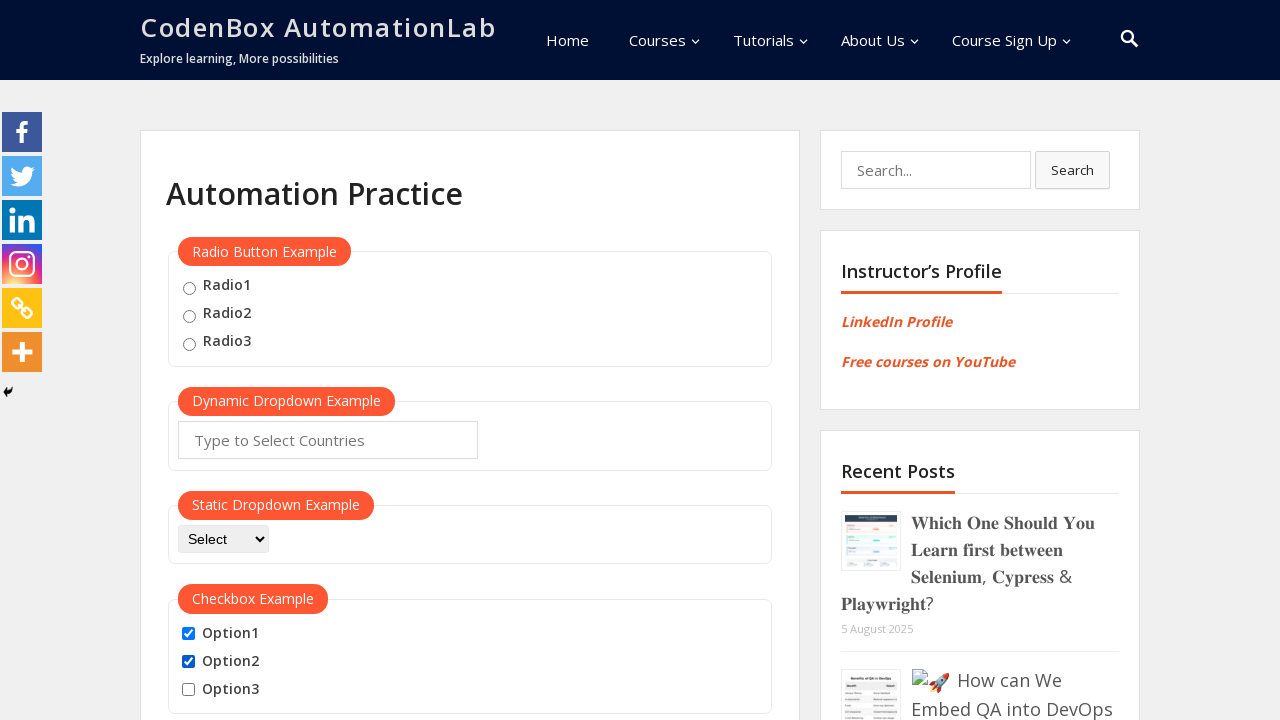

Clicked checkbox 3 of 3 at (188, 690) on input[type='checkbox'] >> nth=2
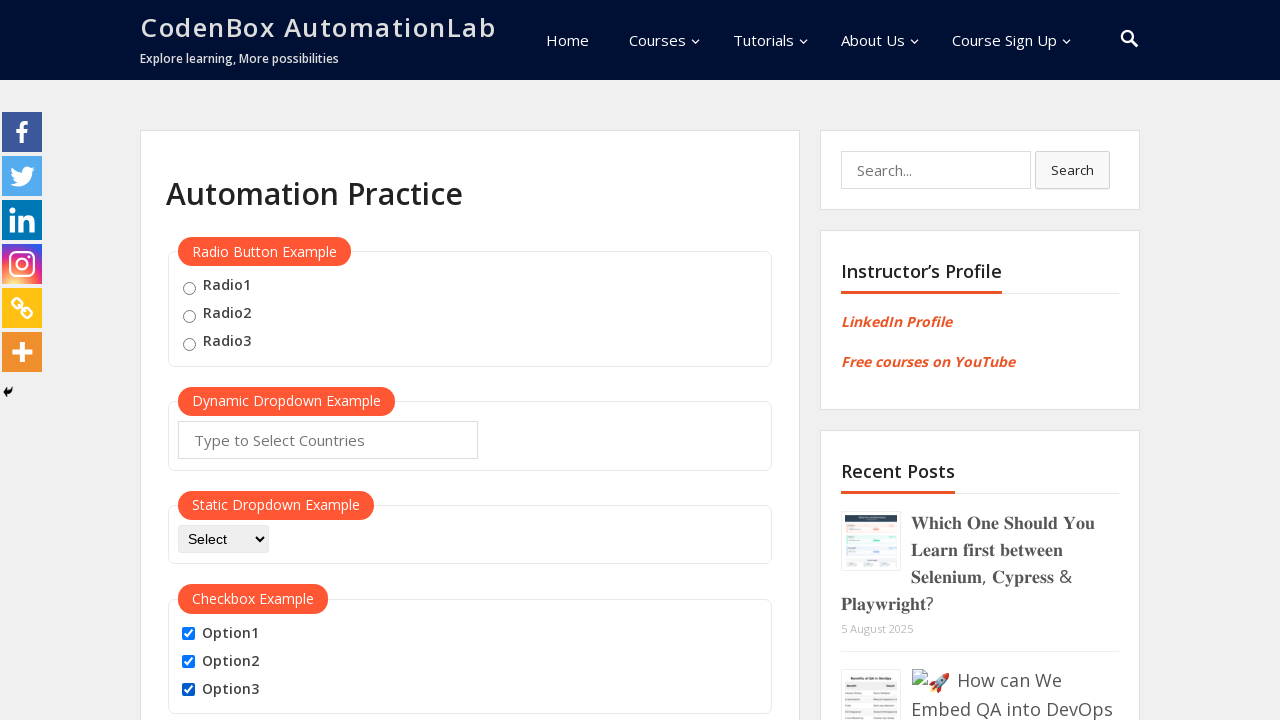

Waited 500ms after clicking checkbox 3
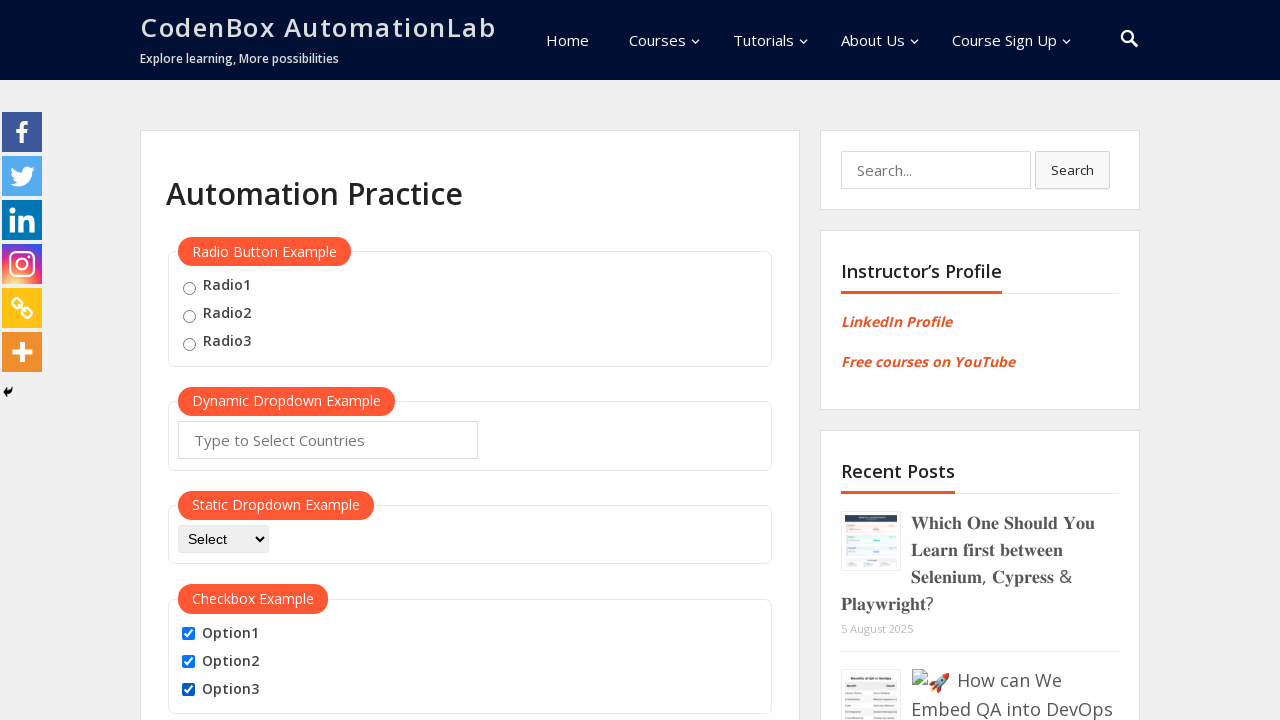

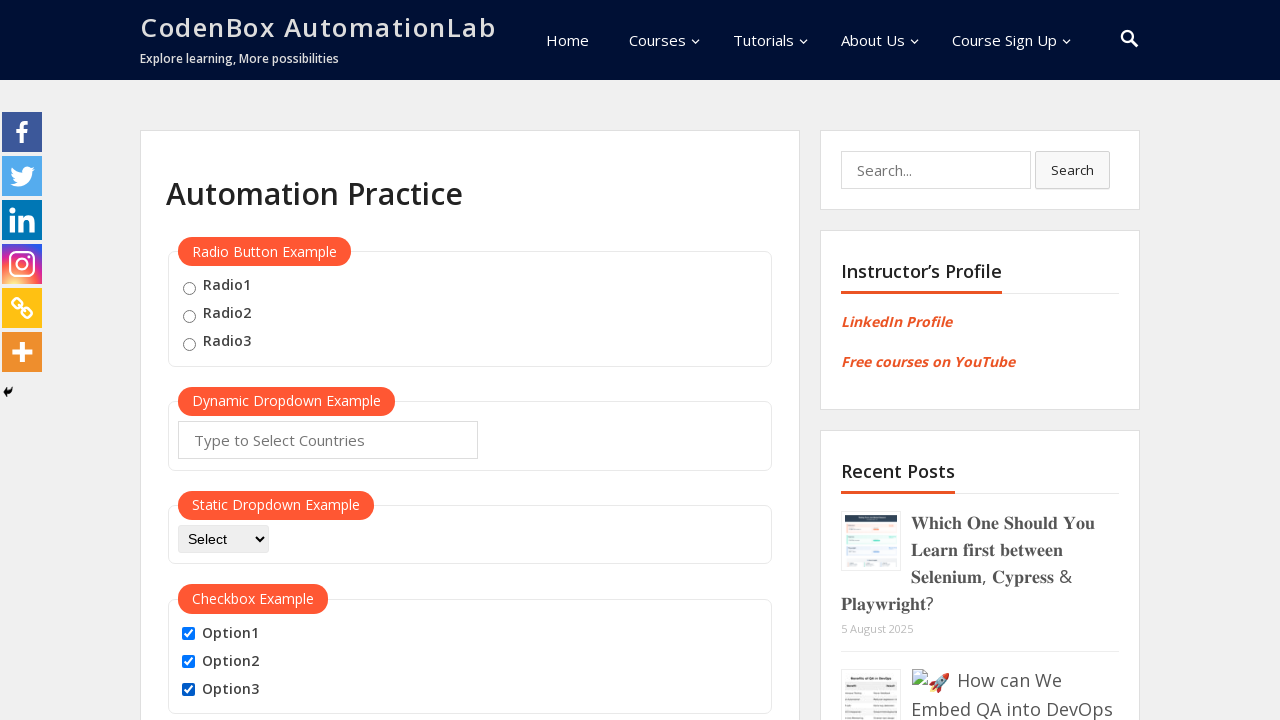